Tests table sorting by clicking the Due column header twice to sort in descending order

Starting URL: http://the-internet.herokuapp.com/tables

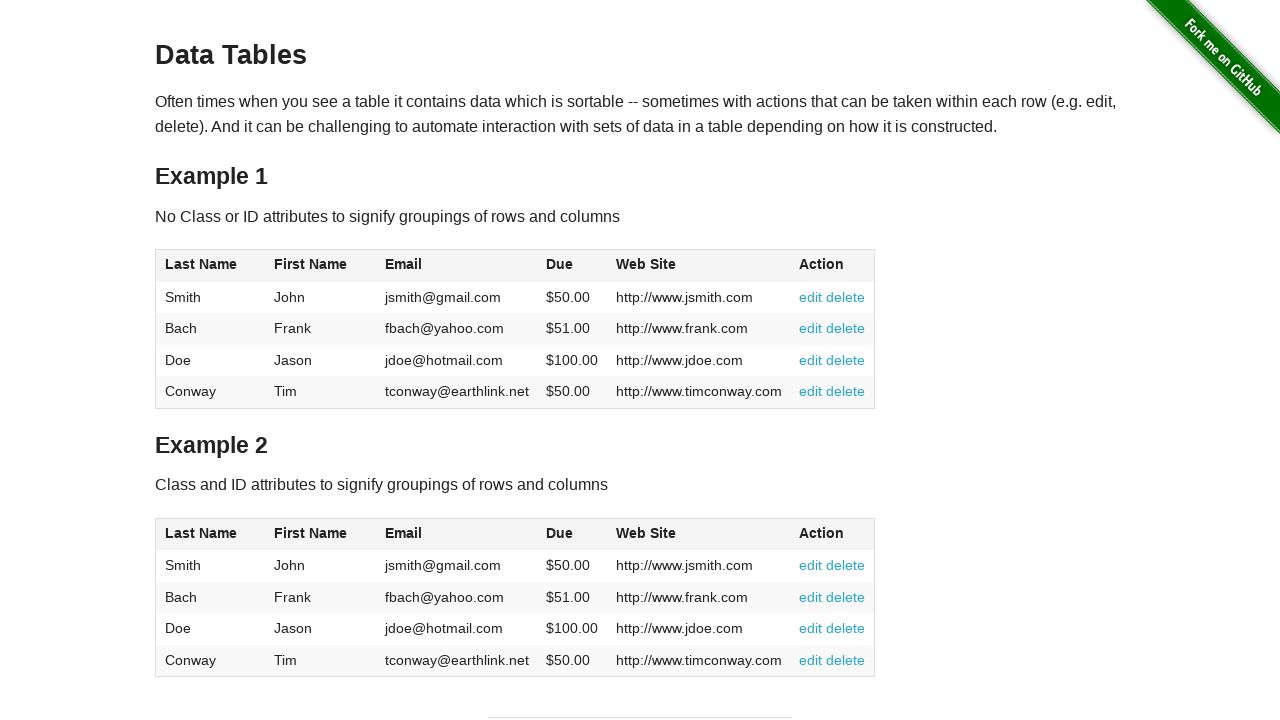

Clicked Due column header (first click for ascending sort) at (572, 266) on #table1 thead tr th:nth-of-type(4)
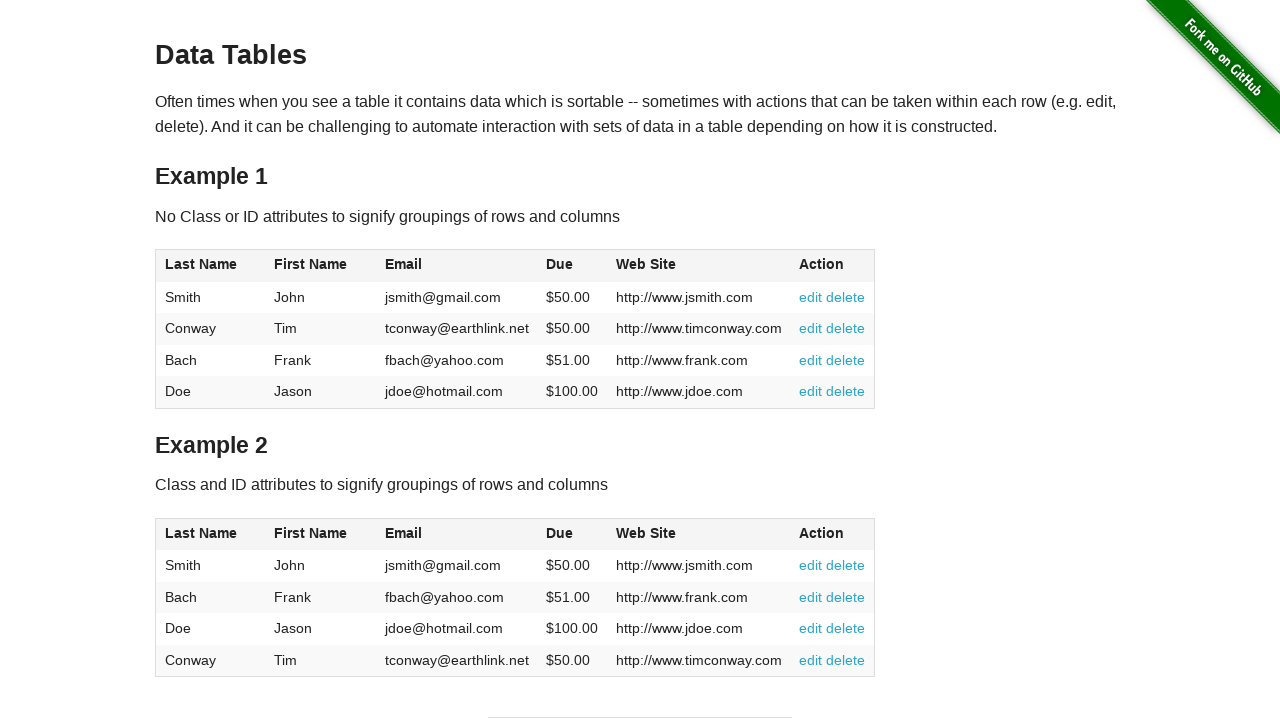

Clicked Due column header (second click for descending sort) at (572, 266) on #table1 thead tr th:nth-of-type(4)
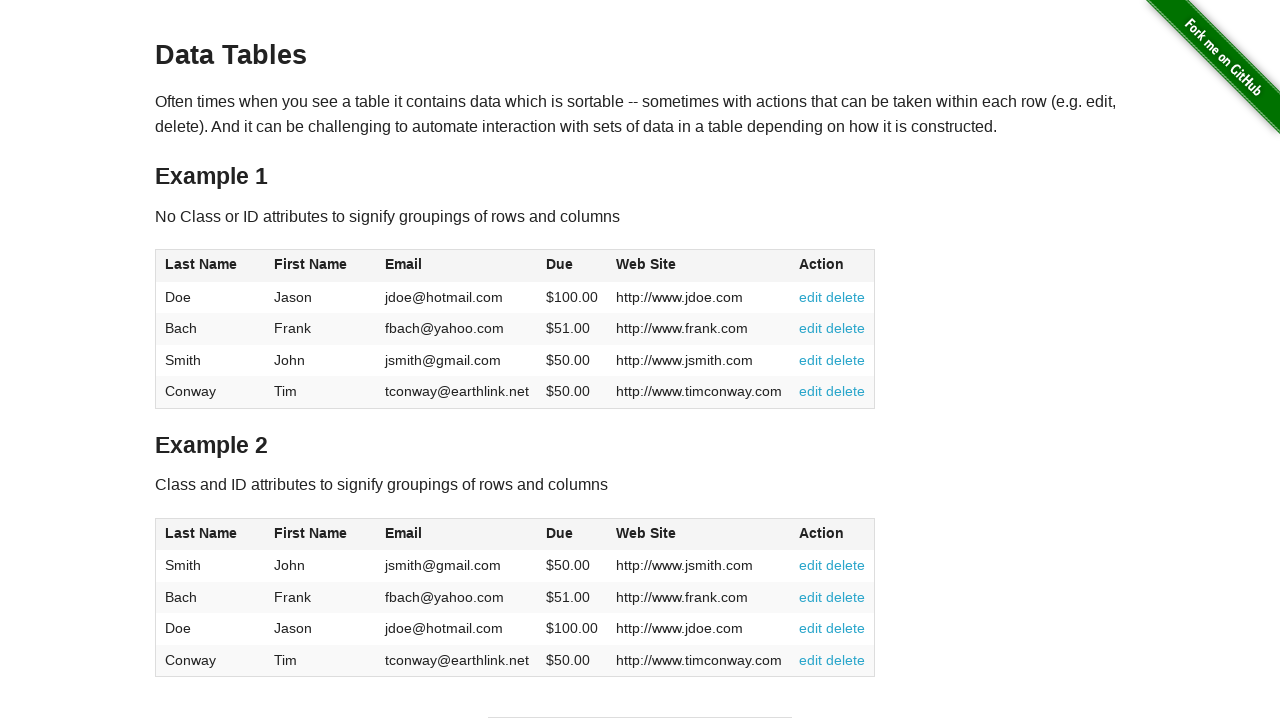

Waited for table to be sorted in descending order
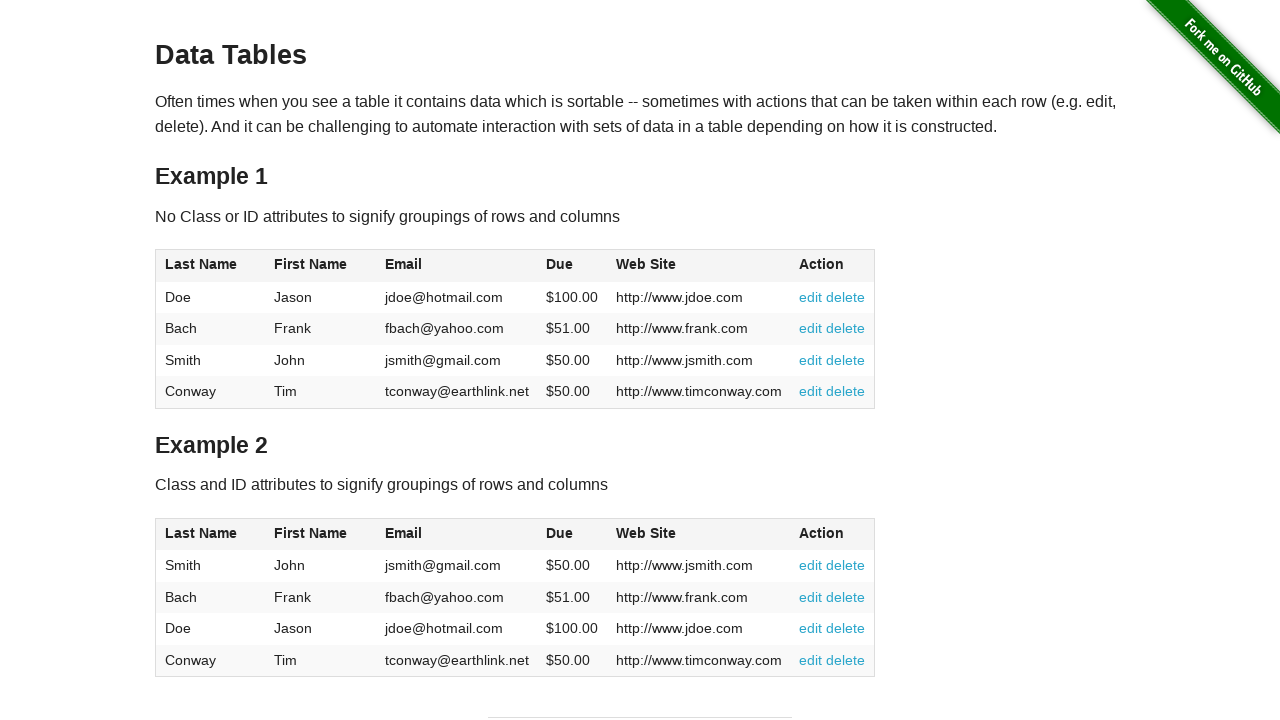

Verified Due column values are present in table
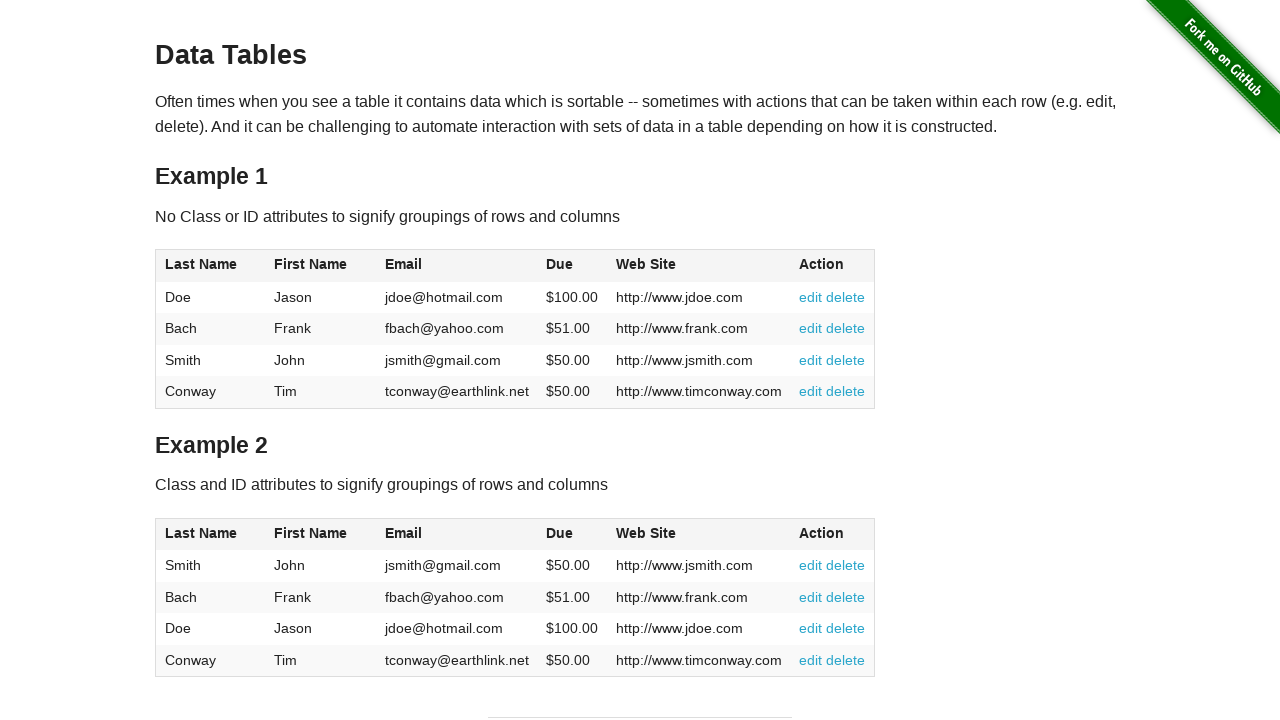

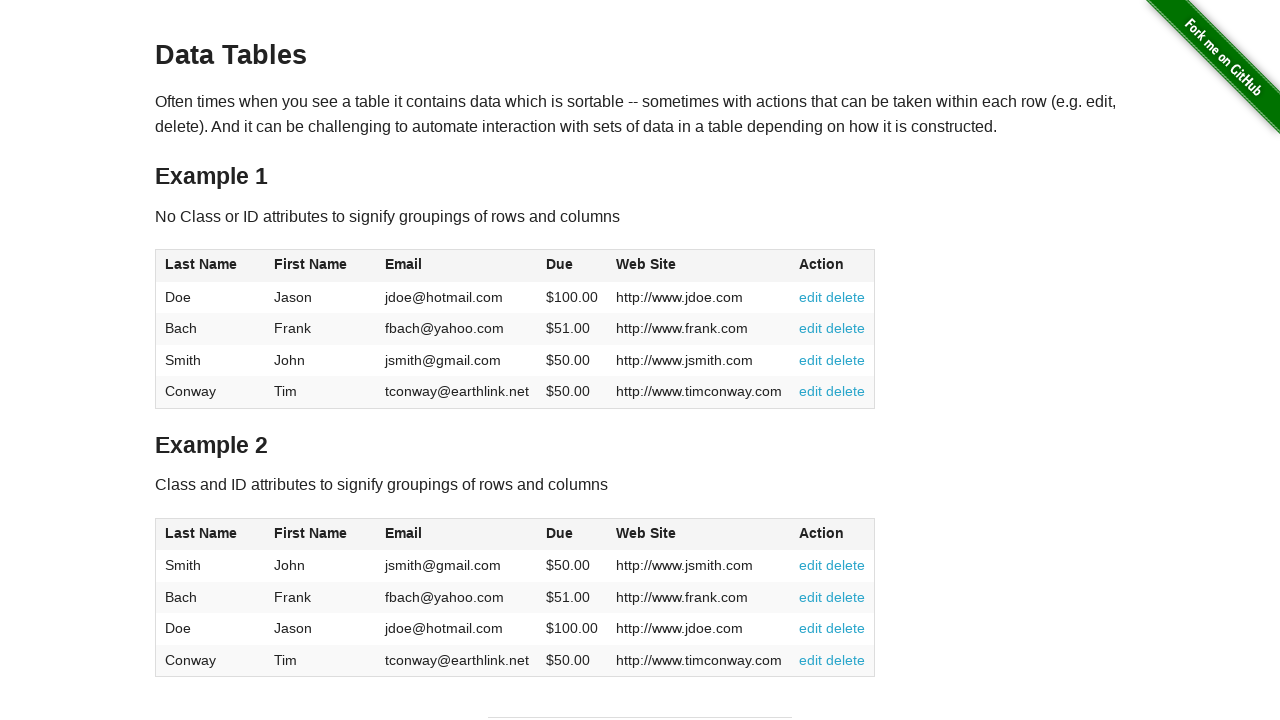